Performs a search for 'phone' on the testotomasyonu website and verifies that search results are returned

Starting URL: https://www.testotomasyonu.com

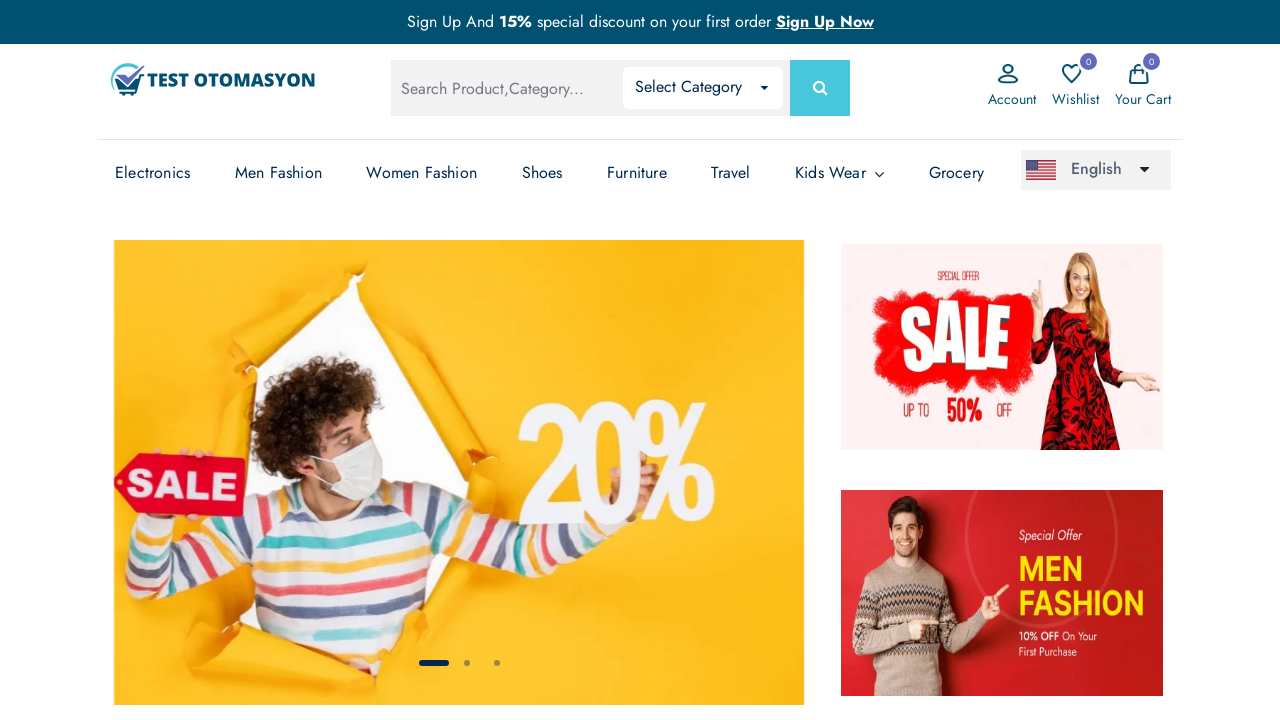

Filled search field with 'phone' on #global-search
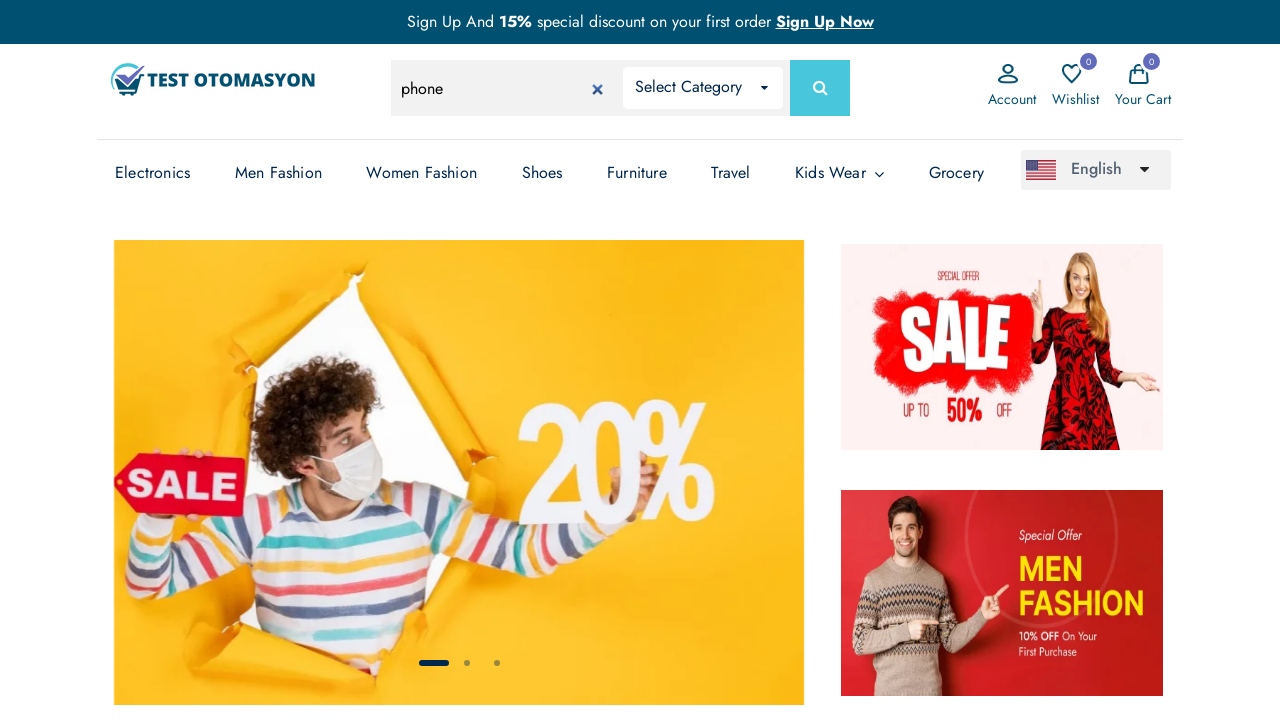

Pressed Enter to submit search for 'phone' on #global-search
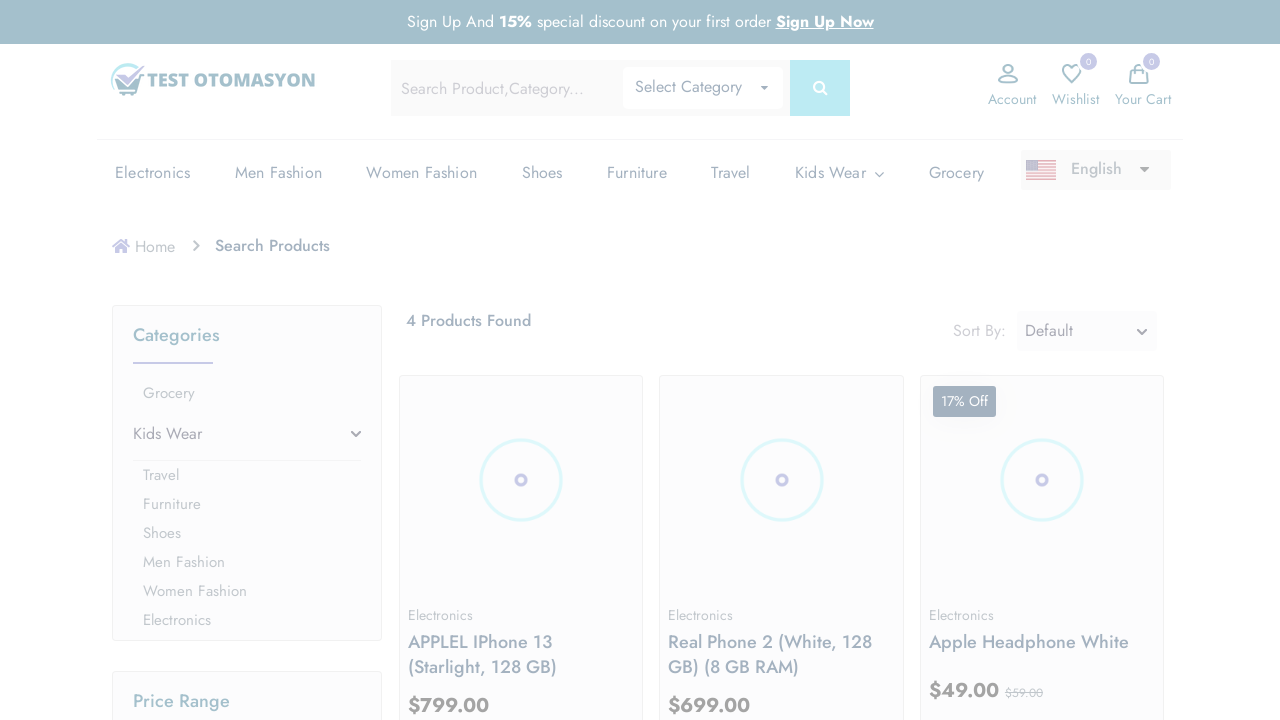

Search results loaded and product count text appeared
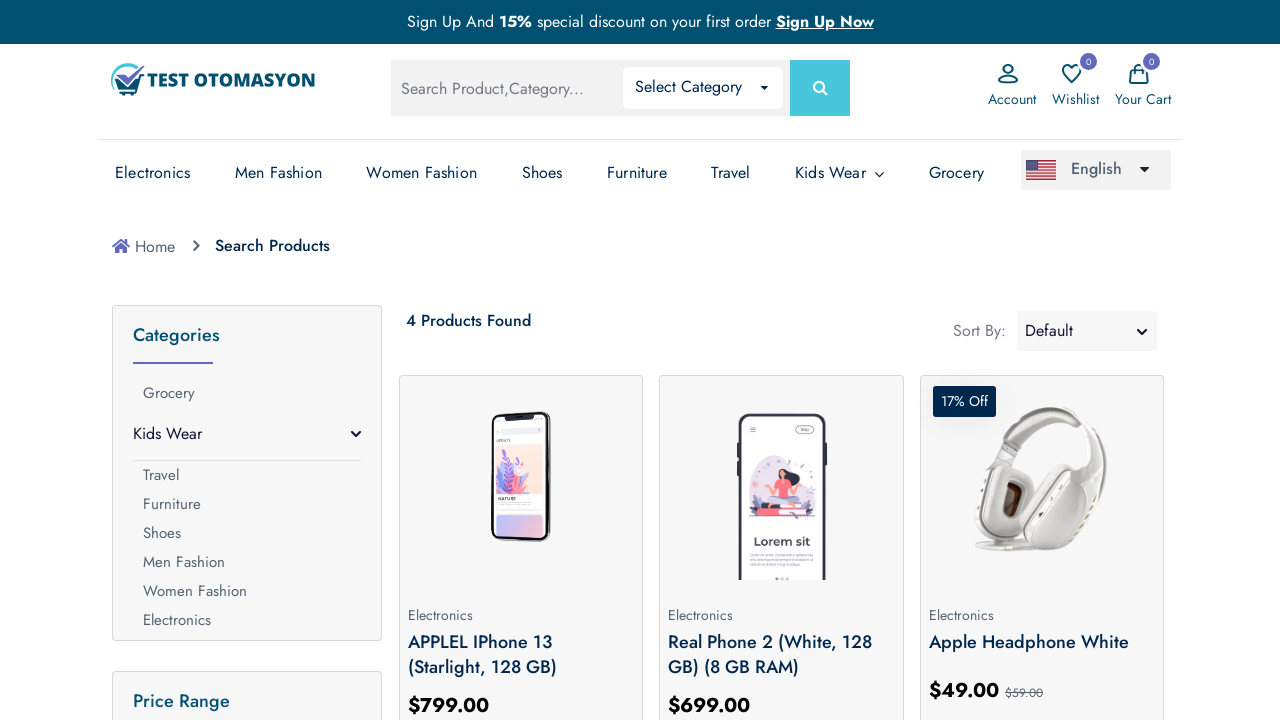

Retrieved product count text from search results
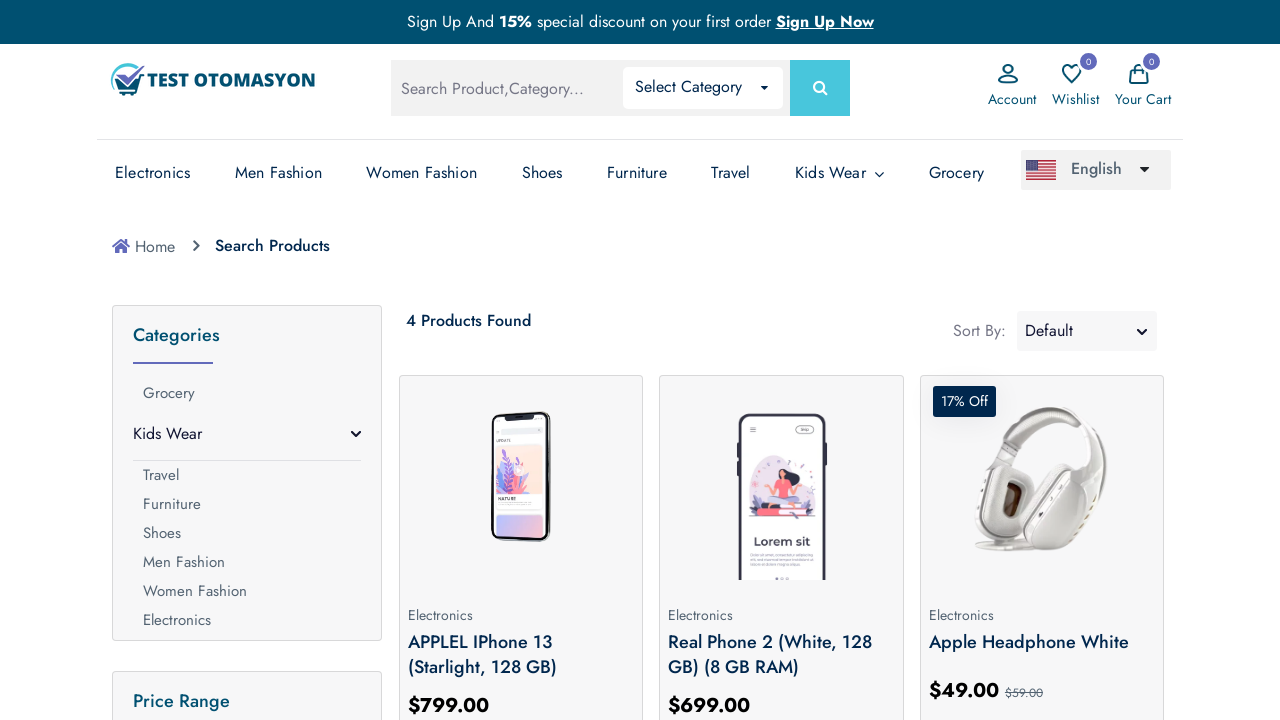

Extracted number of results: 4 products found
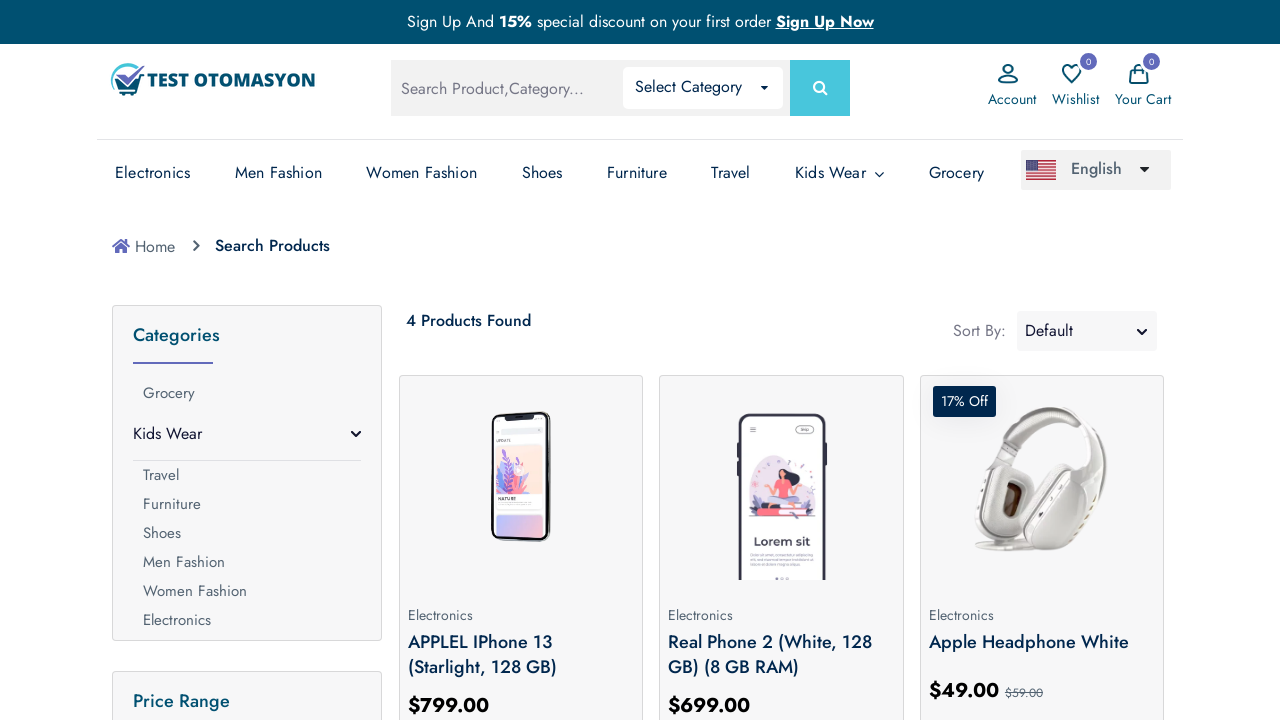

Assertion passed: Search returned products for 'phone'
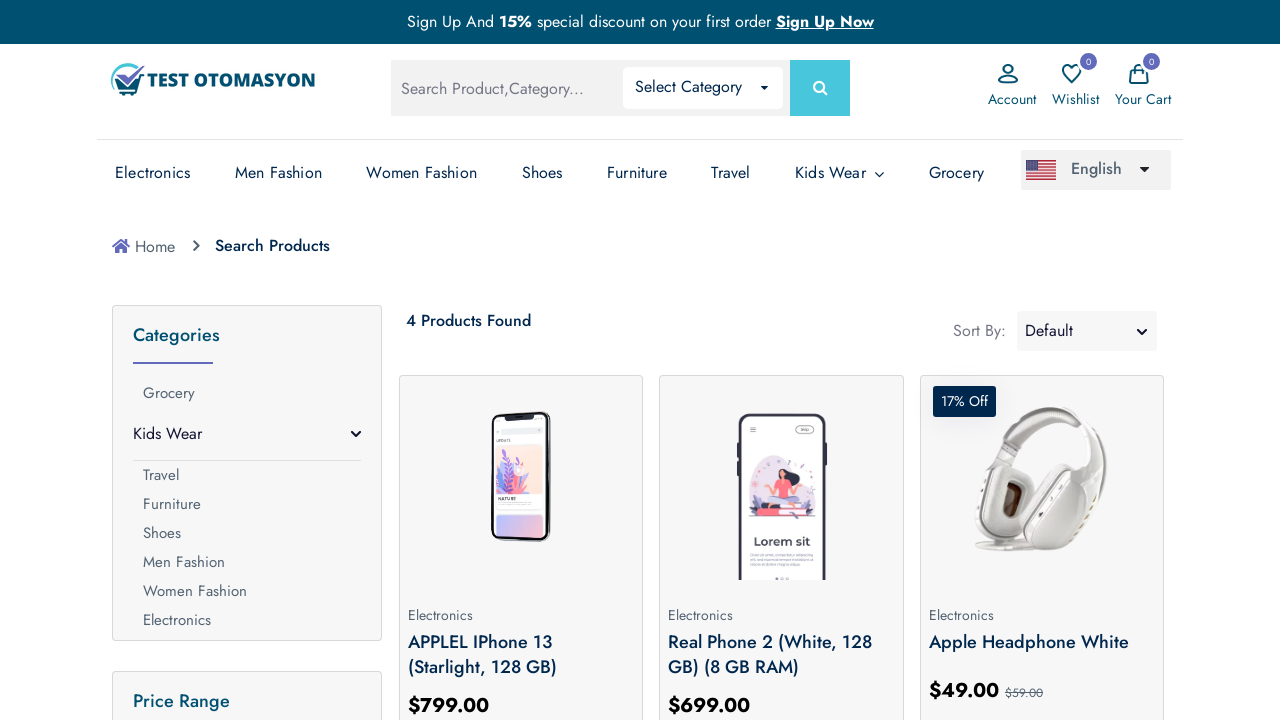

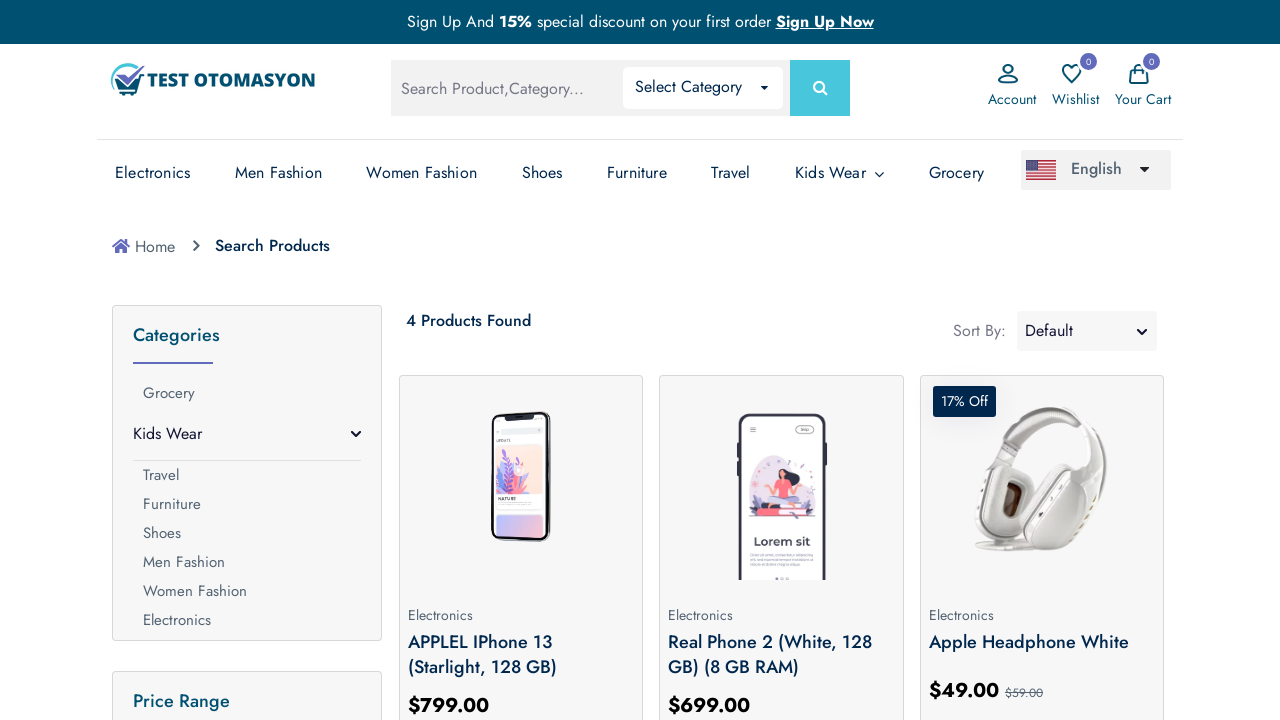